Tests navigation to the Practice Form page by clicking on Forms menu and then Practice Form link, and verifies the page header is displayed

Starting URL: https://demoqa.com/

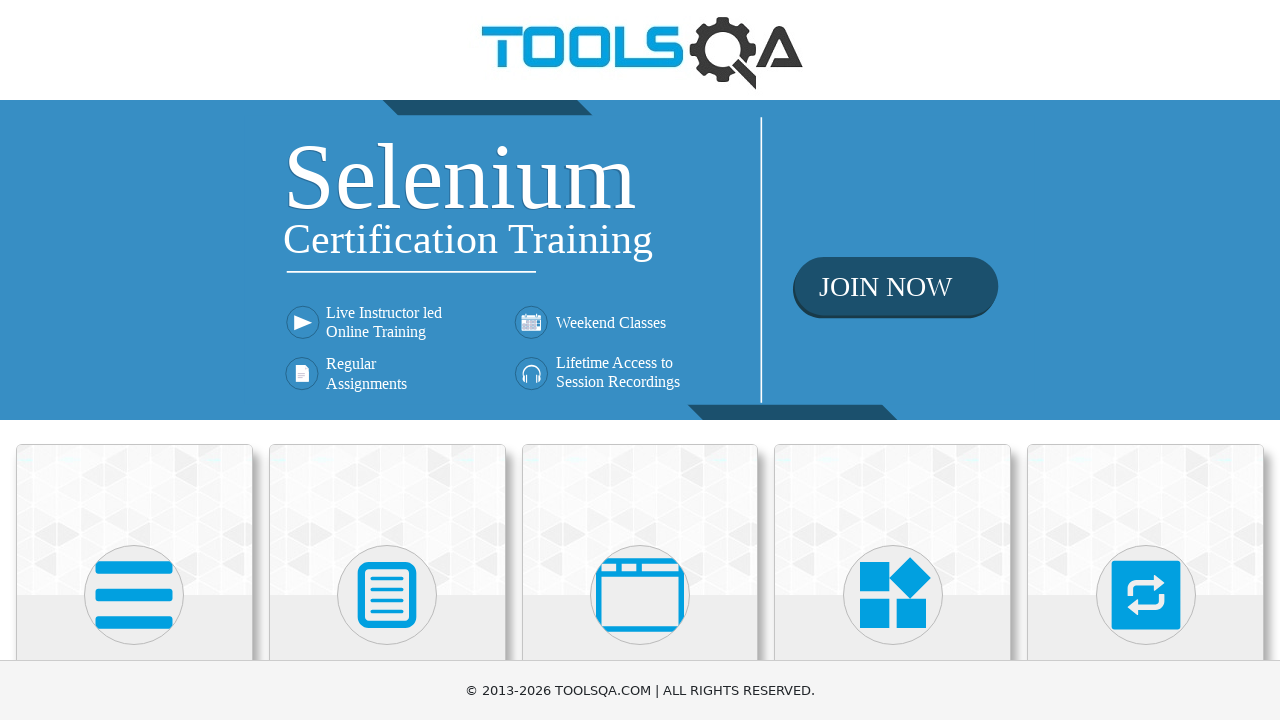

Clicked on Forms menu item at (387, 360) on xpath=//*[contains(text(),'Forms')]
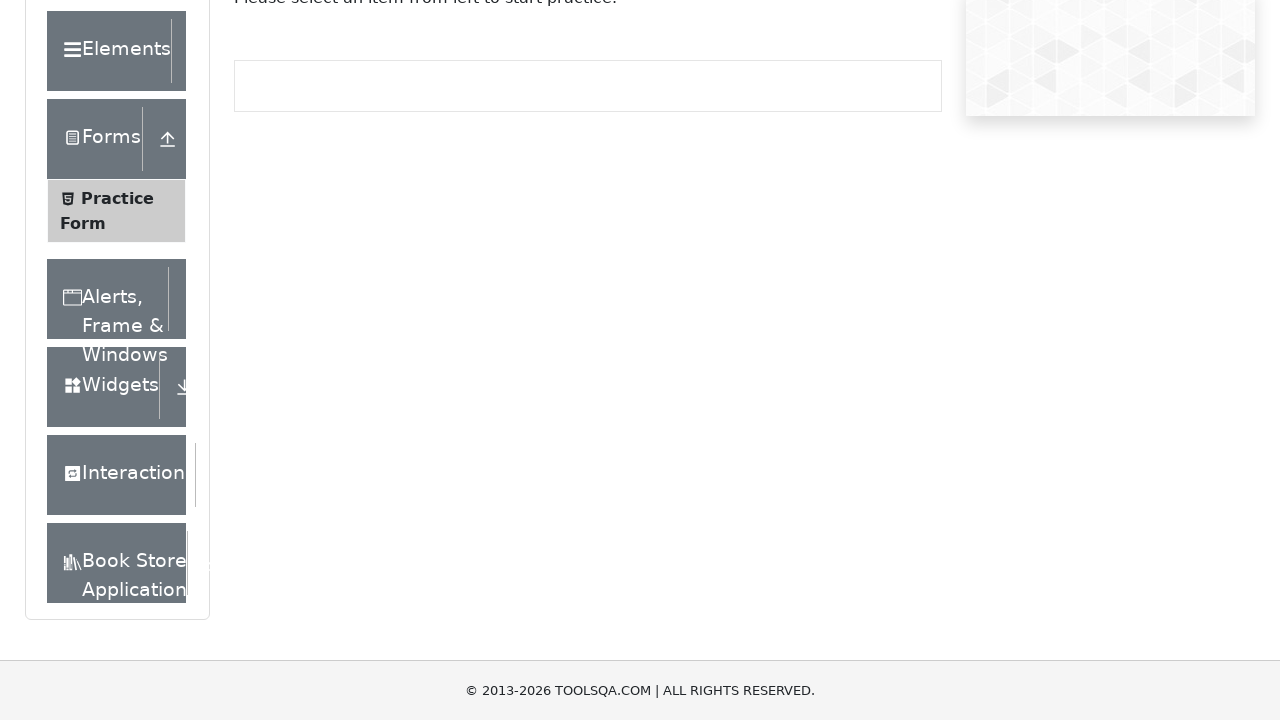

Clicked on Practice Form link at (117, 336) on xpath=//*[contains(text(),'Practice Form')]
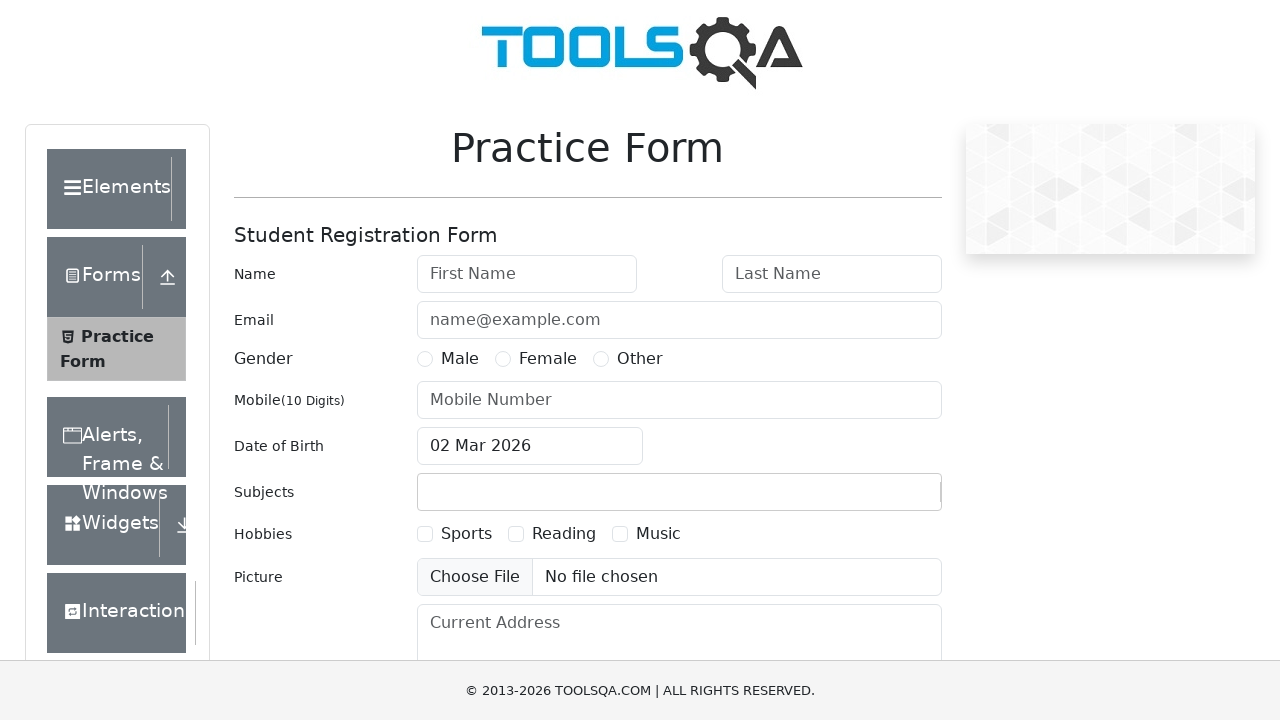

Verified Practice Form header is displayed
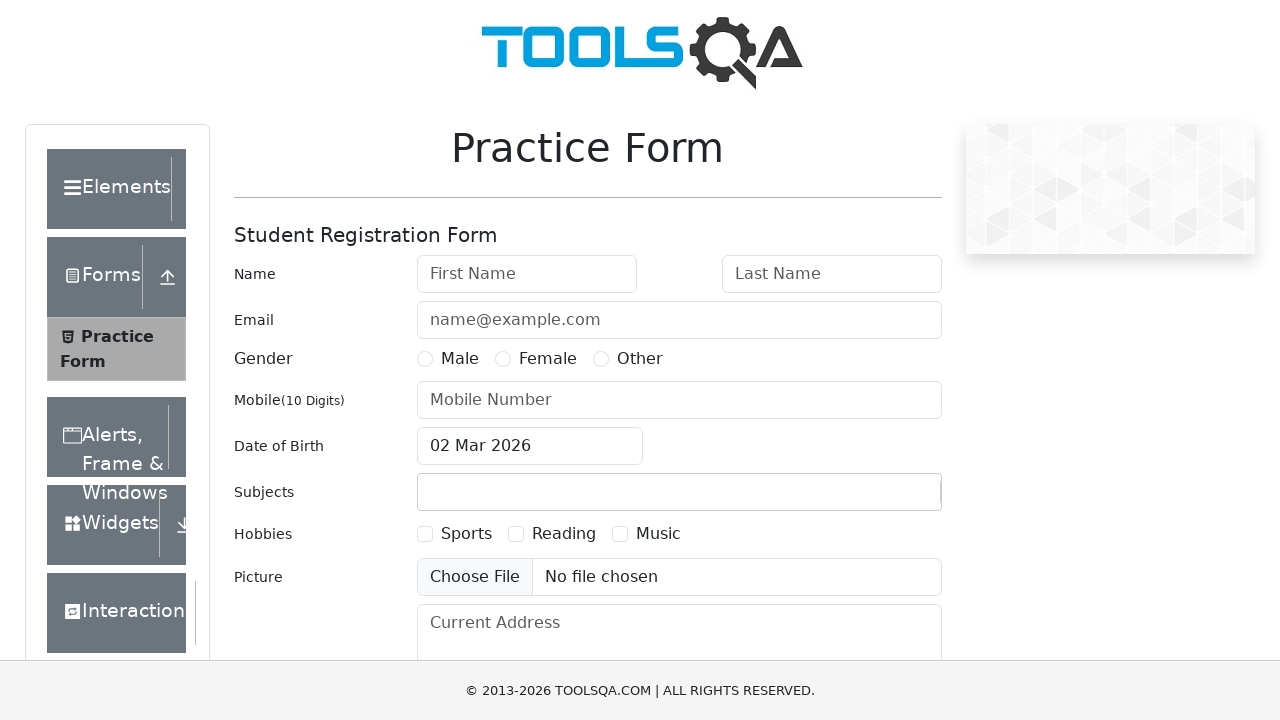

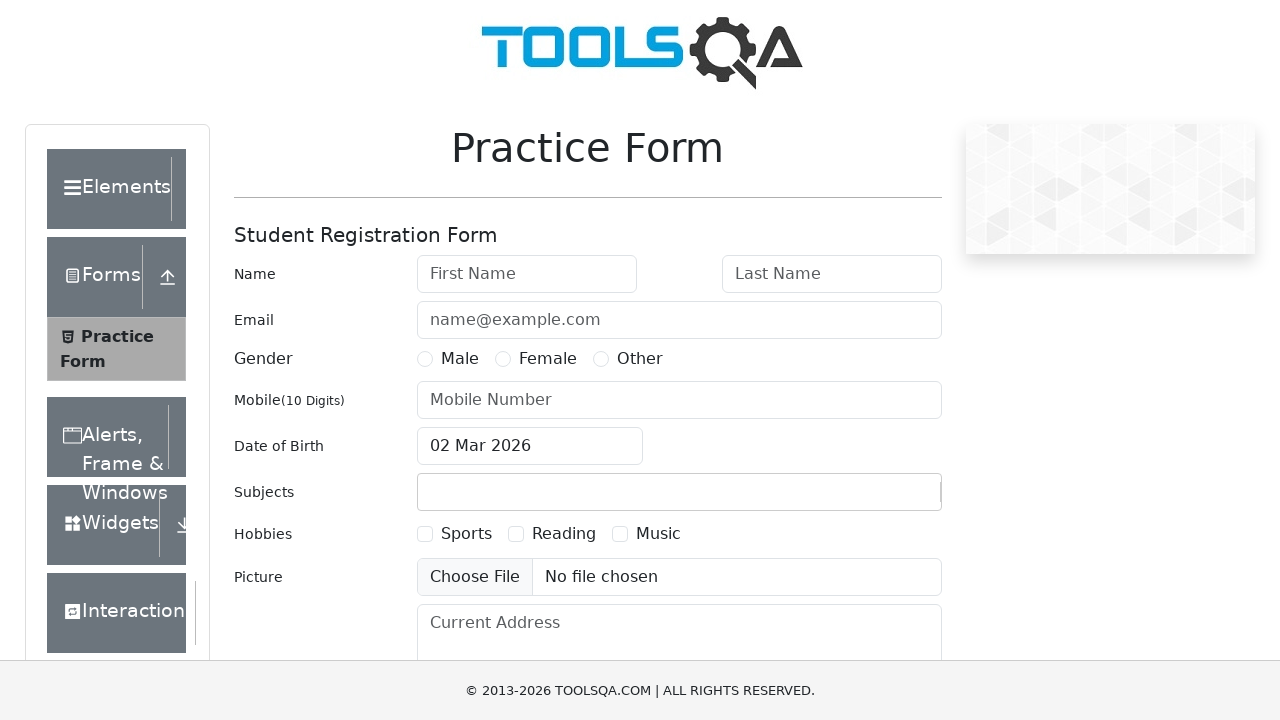